Tests dynamic loading functionality by clicking the Start button, waiting for the hidden element to appear, and verifying that "Hello World!" text is displayed.

Starting URL: https://the-internet.herokuapp.com/dynamic_loading/1

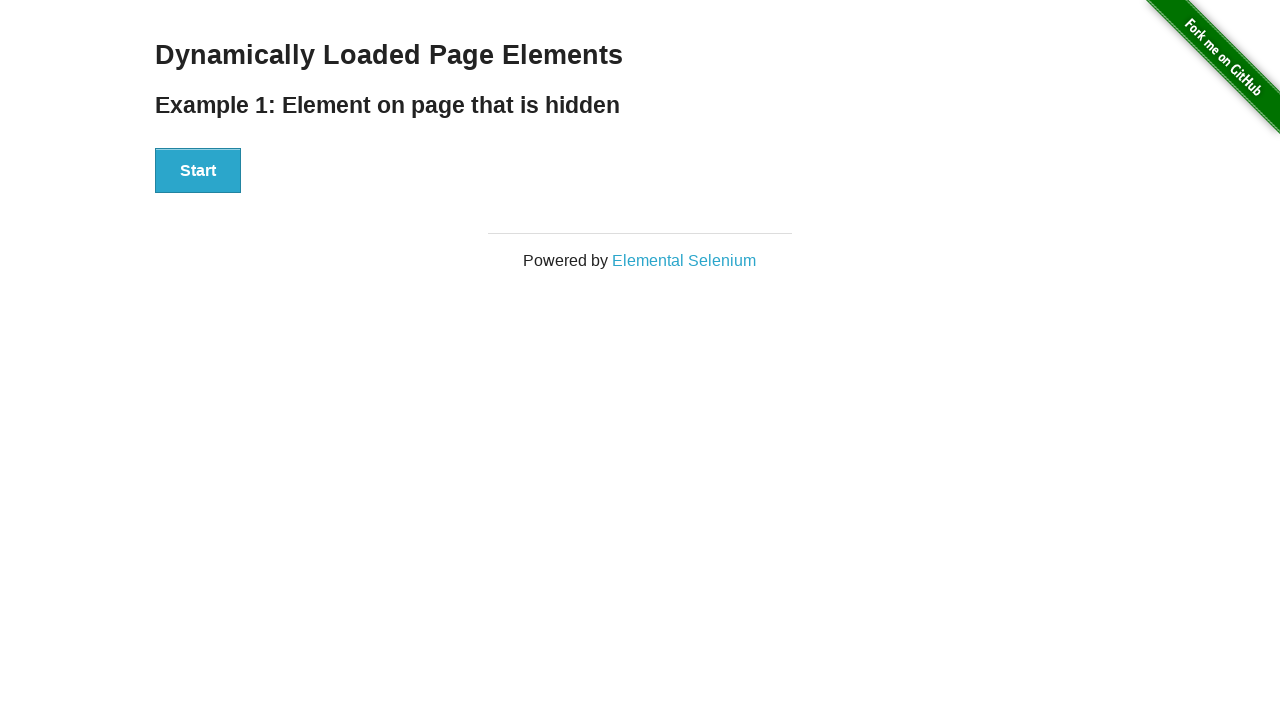

Clicked the Start button to initiate dynamic loading at (198, 171) on button:text('Start')
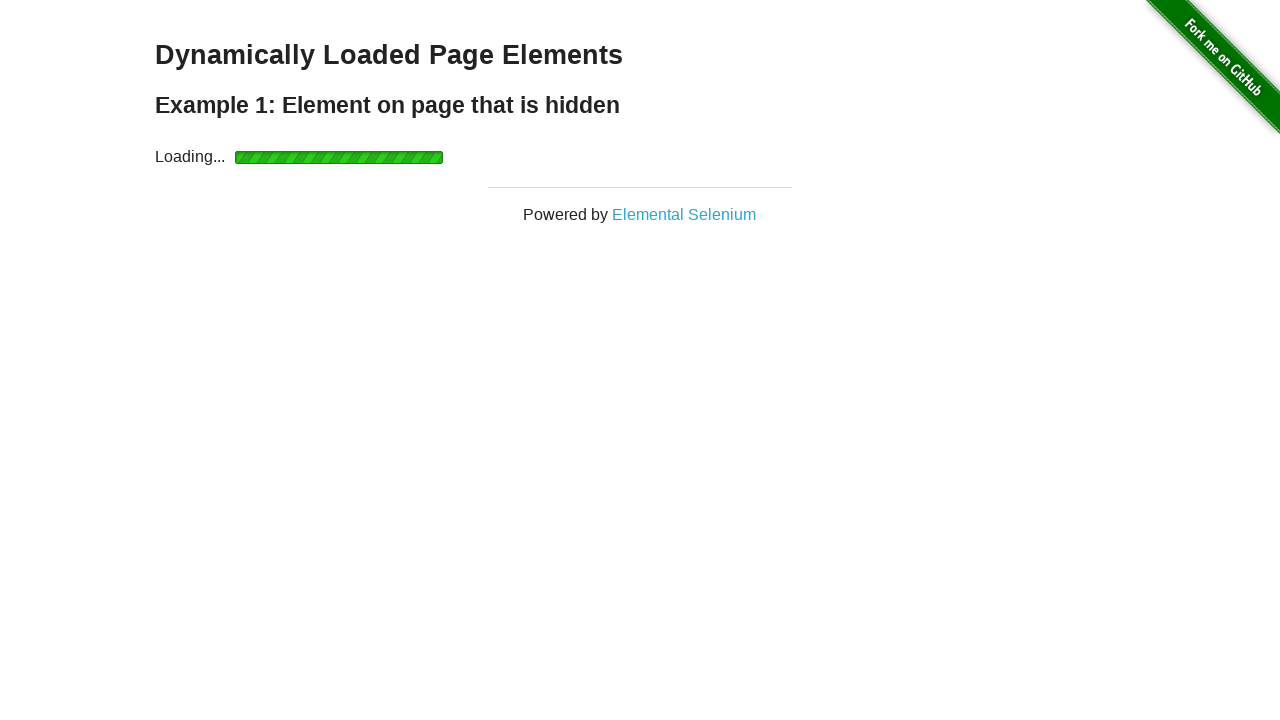

Waited for the hidden element to appear
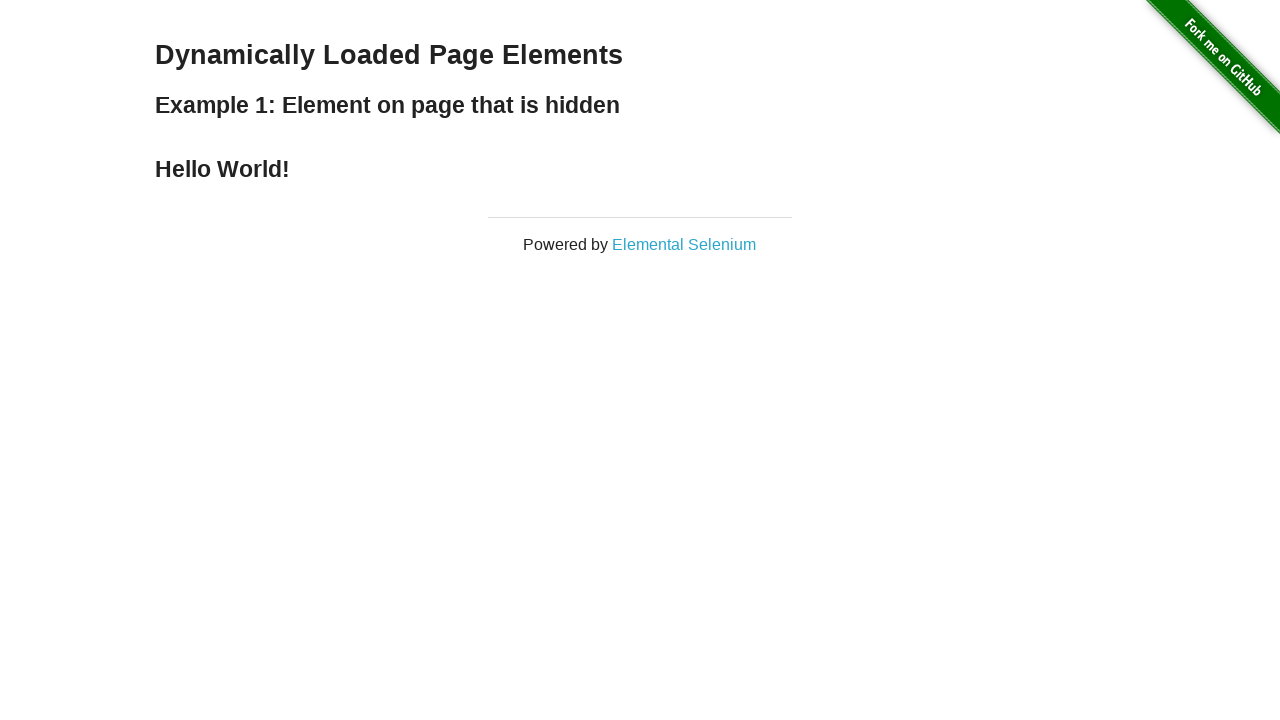

Clicked the finish element at (640, 169) on #finish
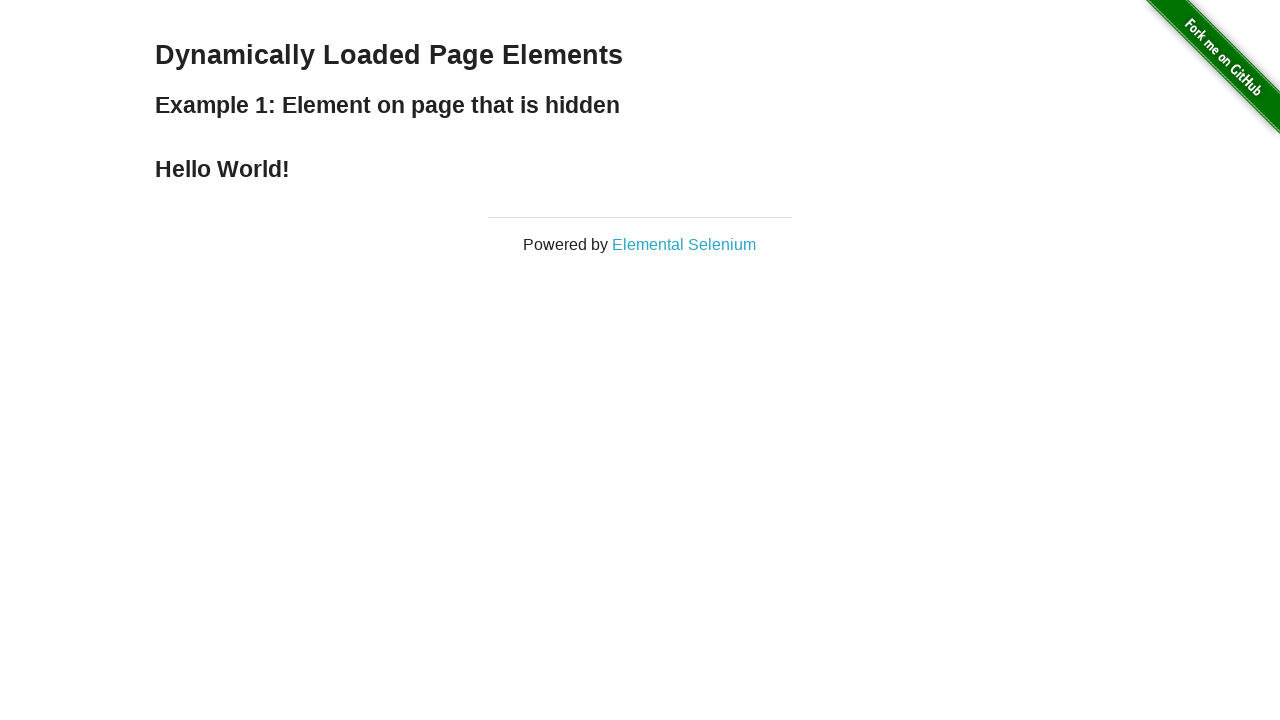

Verified that 'Hello World!' text is displayed
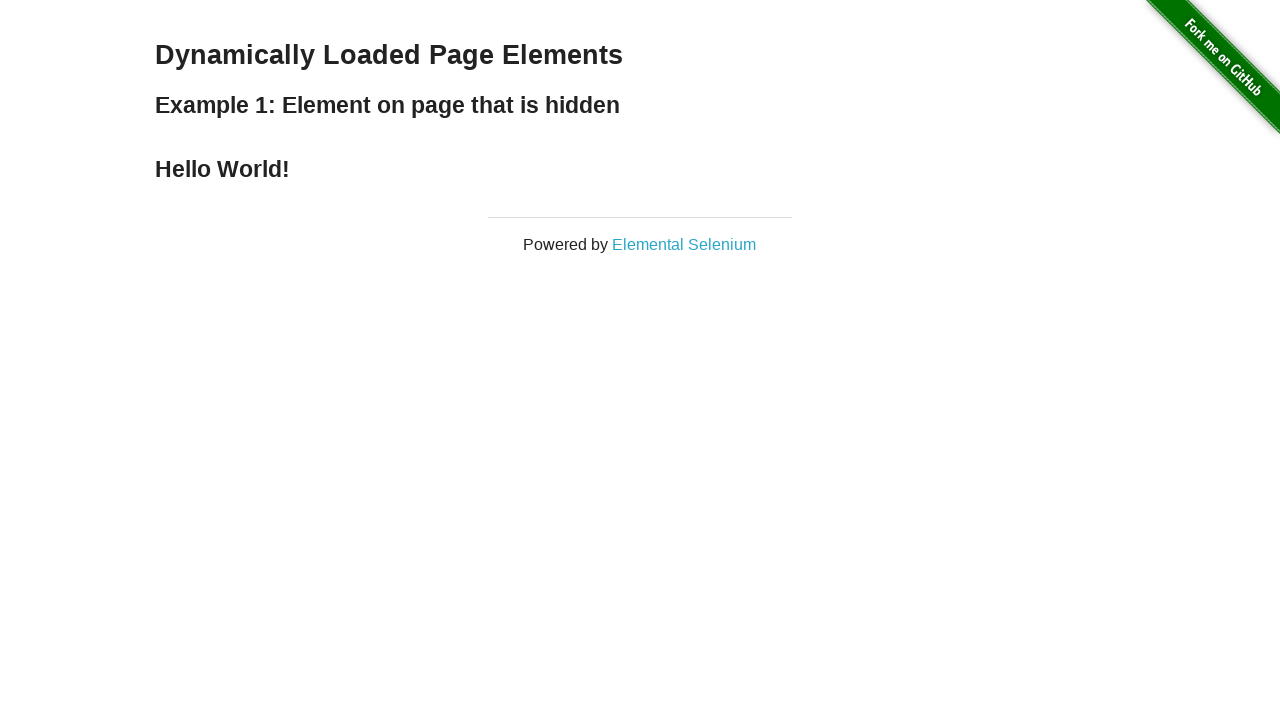

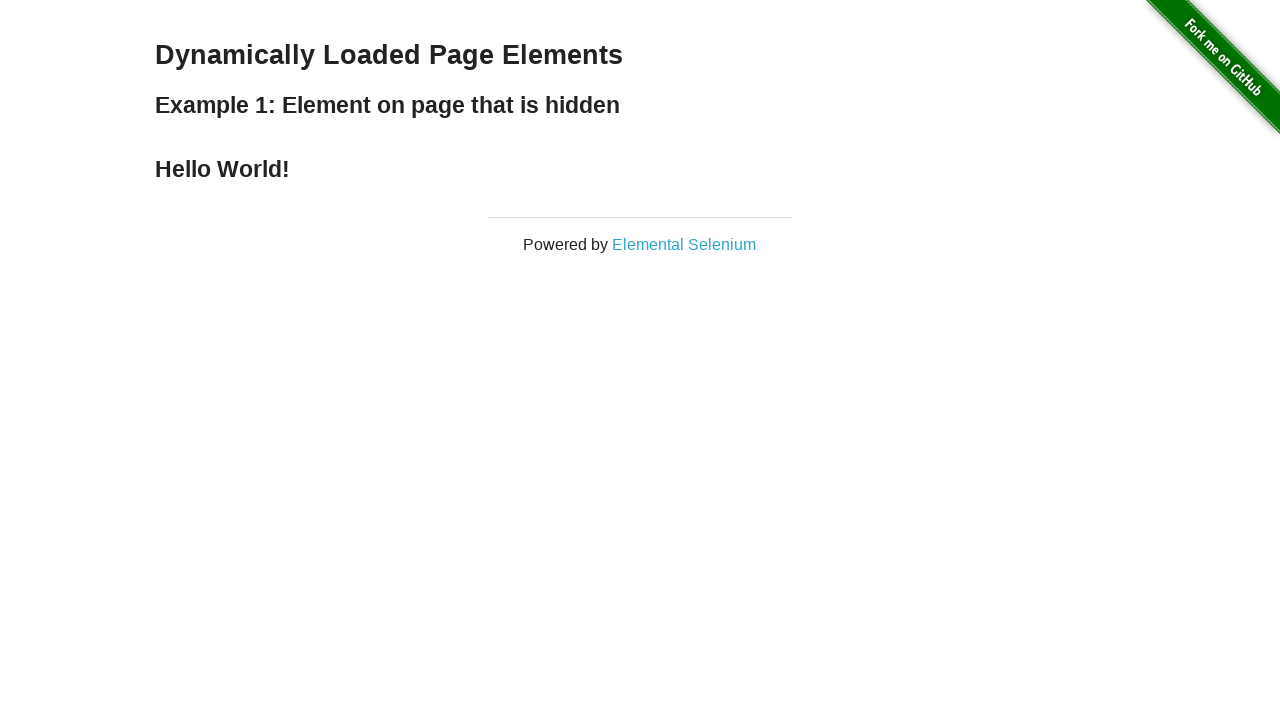